Basic browser test that navigates to ssdiary.com and maximizes the browser window to verify the site loads correctly.

Starting URL: https://ssdiary.com

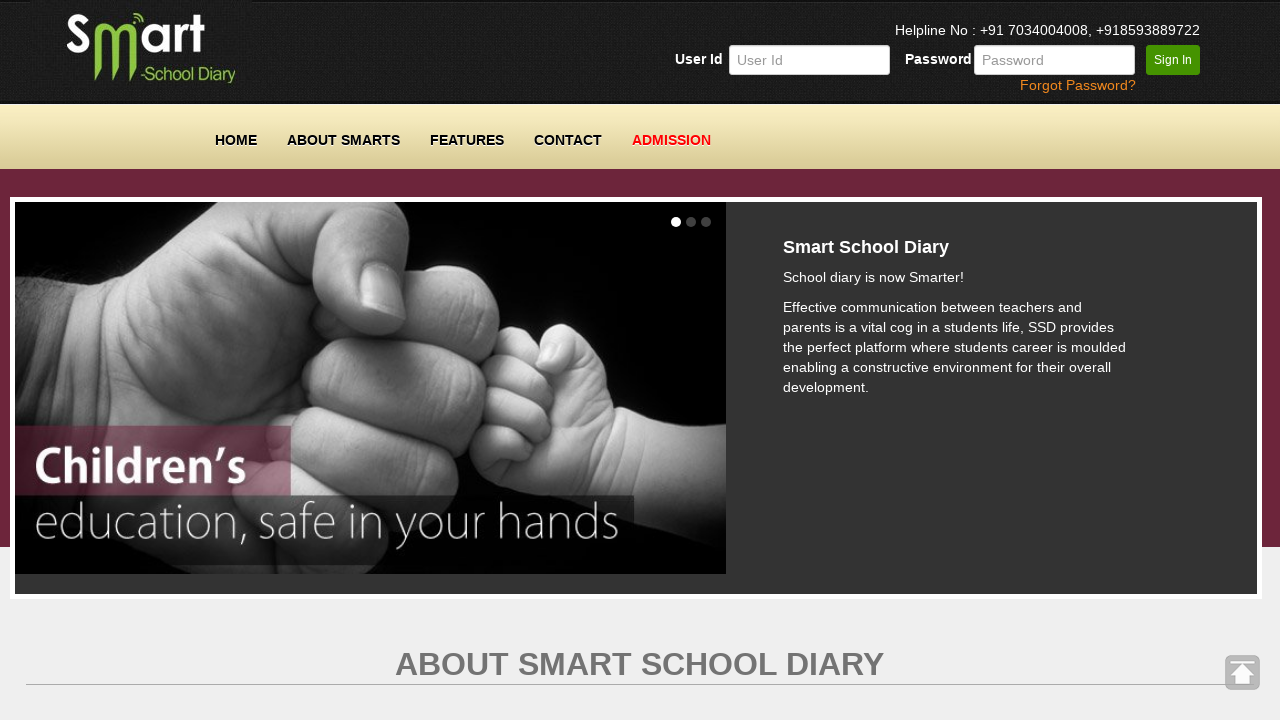

Set viewport size to 1920x1080
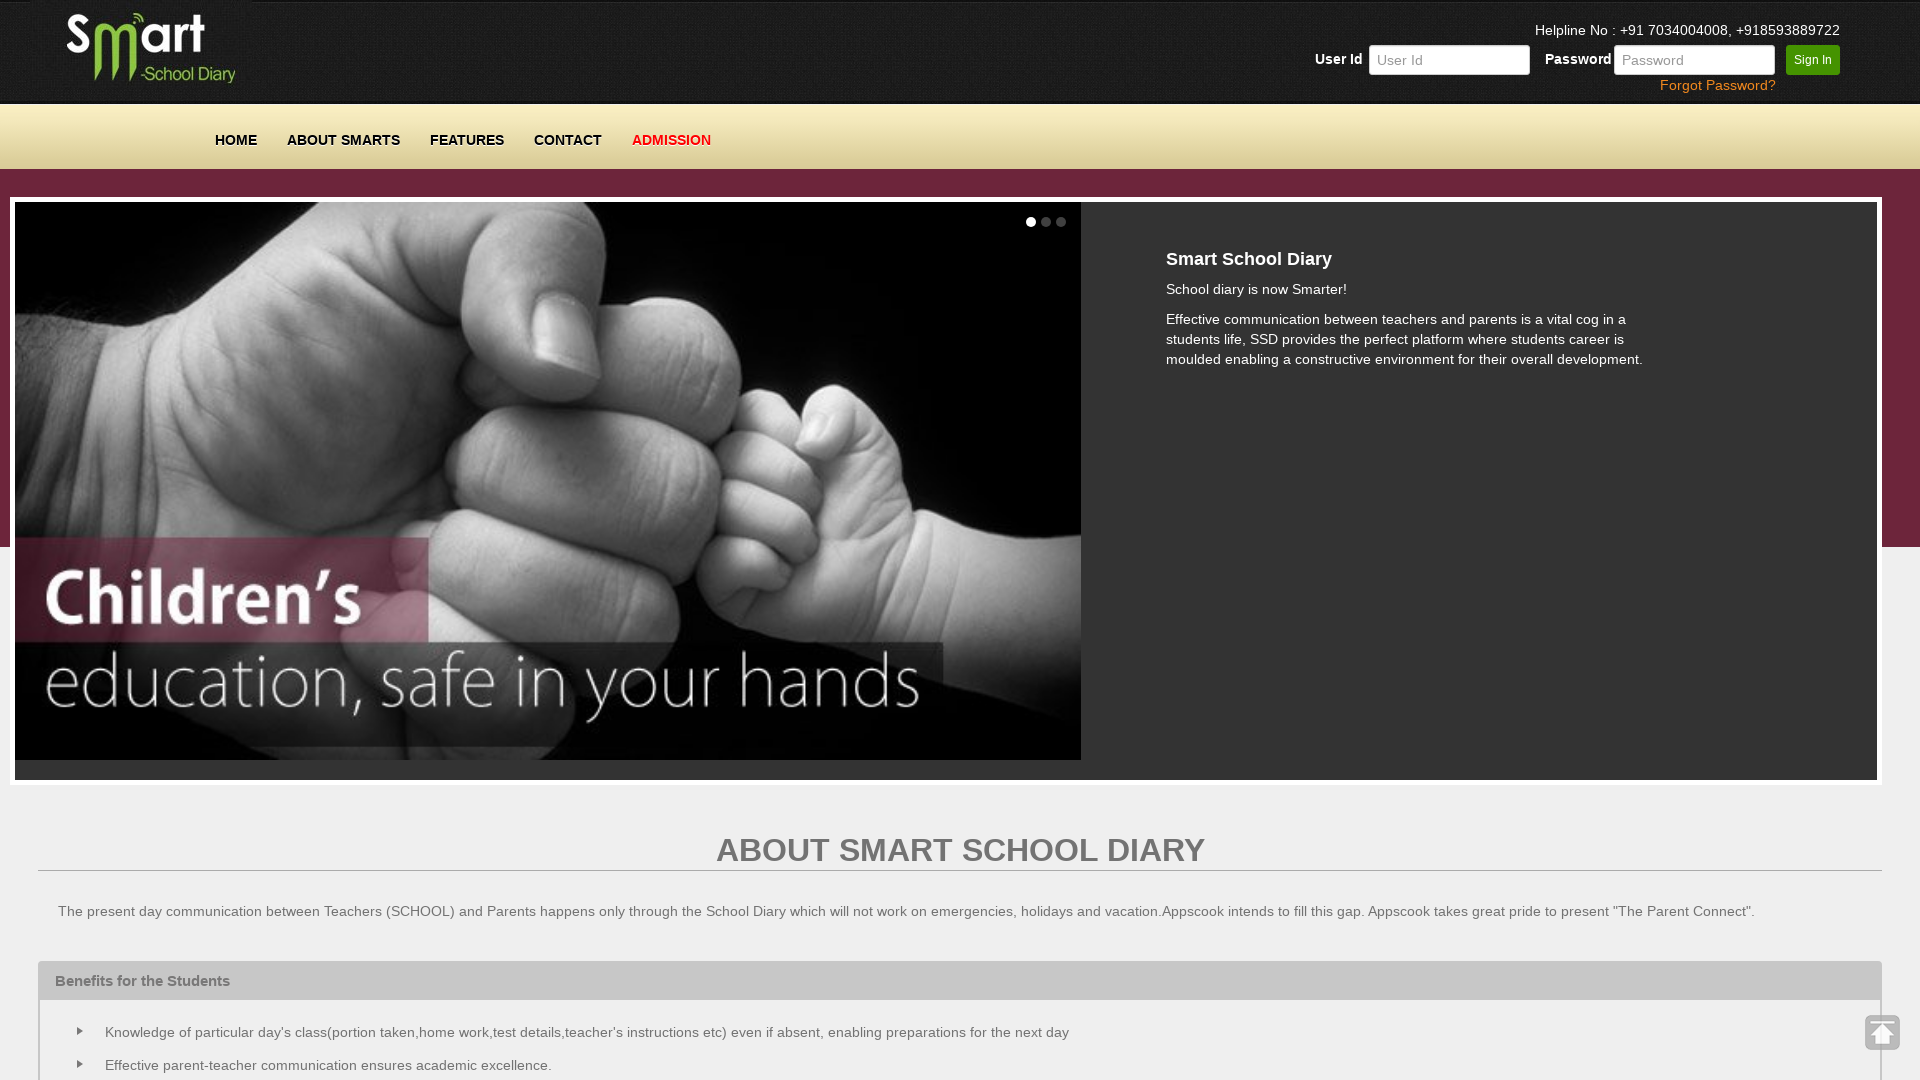

Page loaded (domcontentloaded state reached)
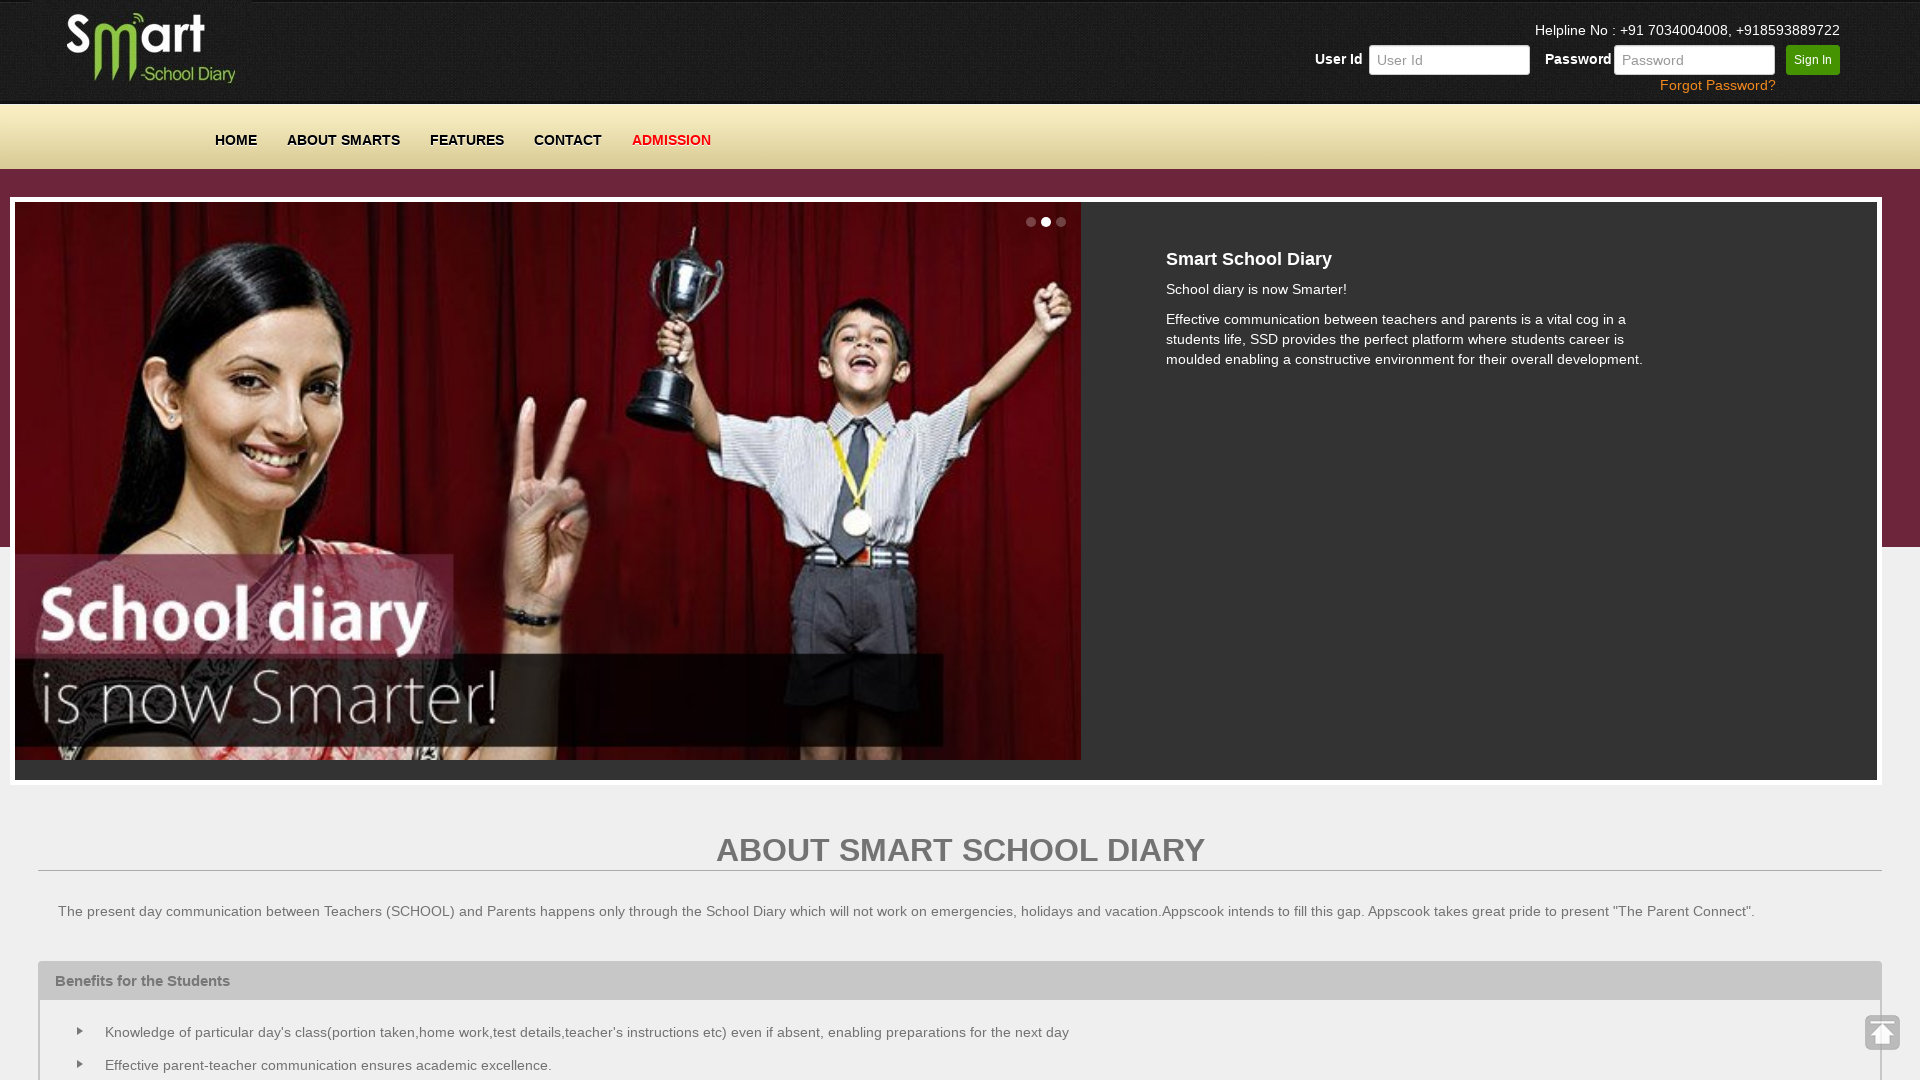

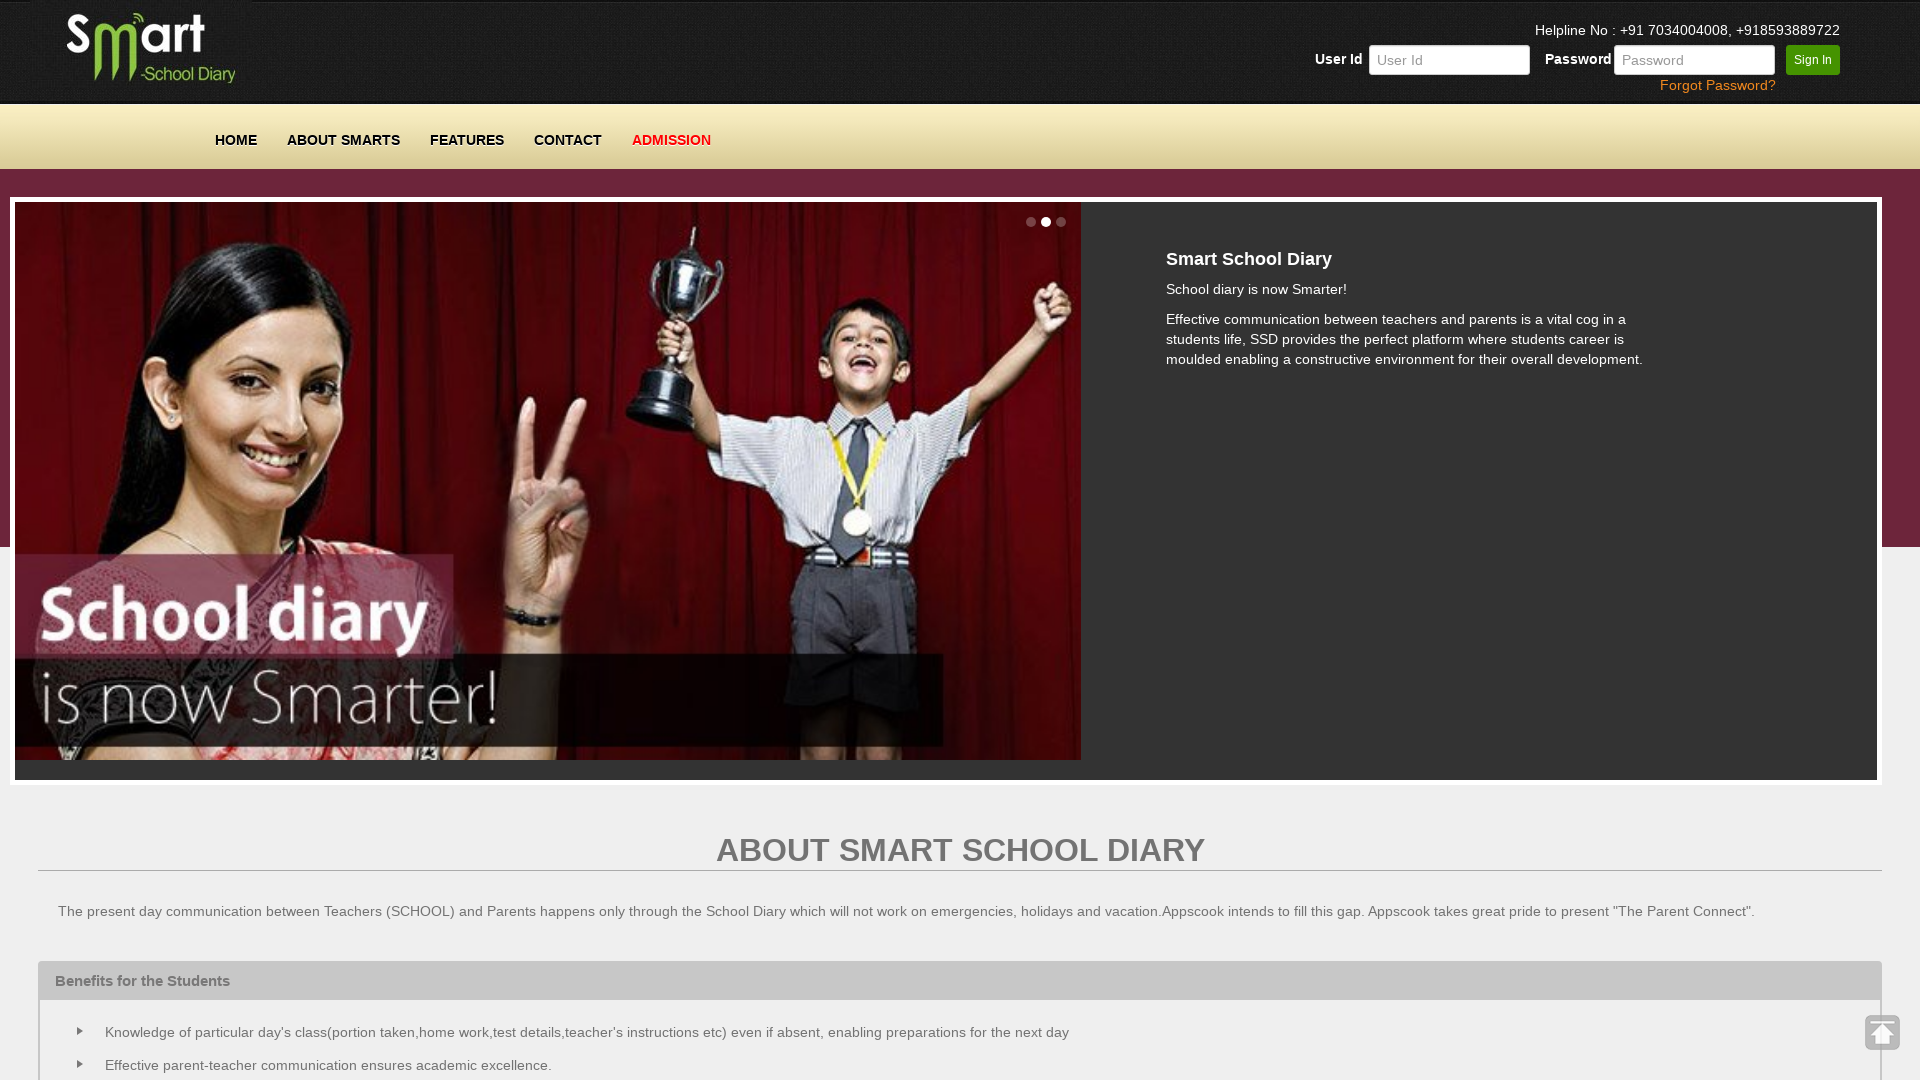